Demonstrates basic Actions API usage by performing a context click and clicking on a link

Starting URL: https://the-internet.herokuapp.com

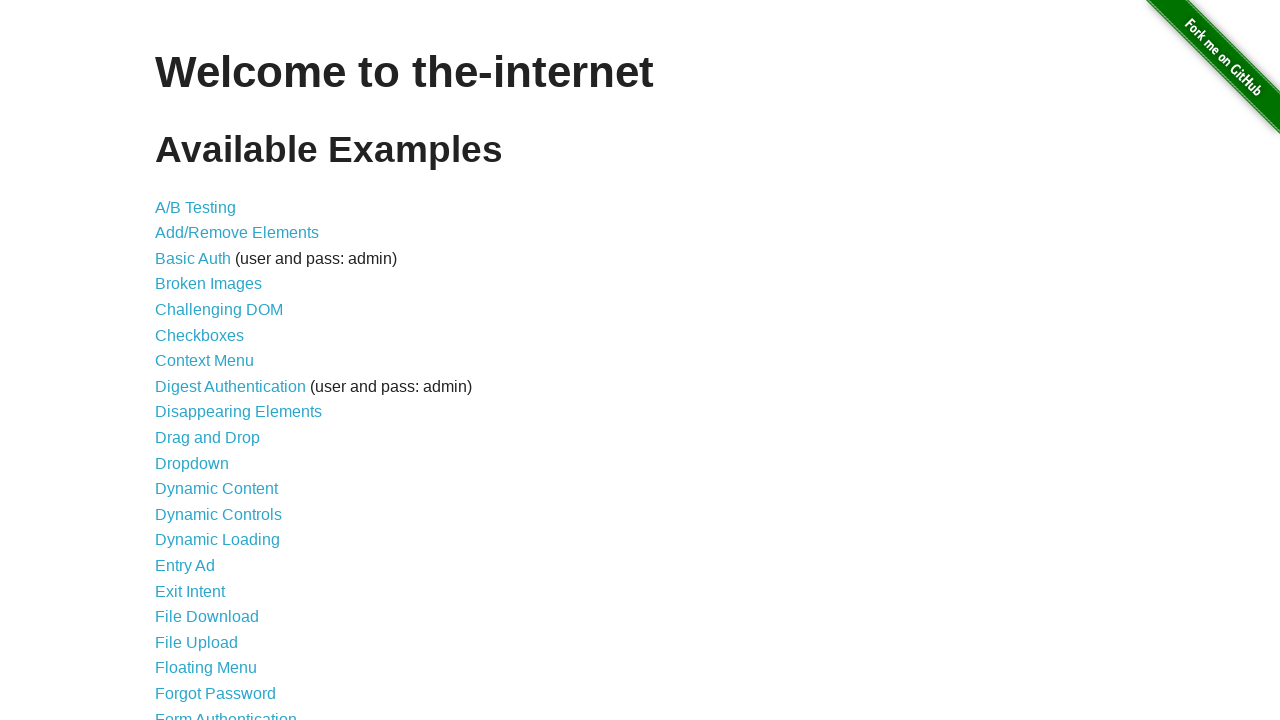

Performed context click (right-click) on the page body at (640, 360) on body
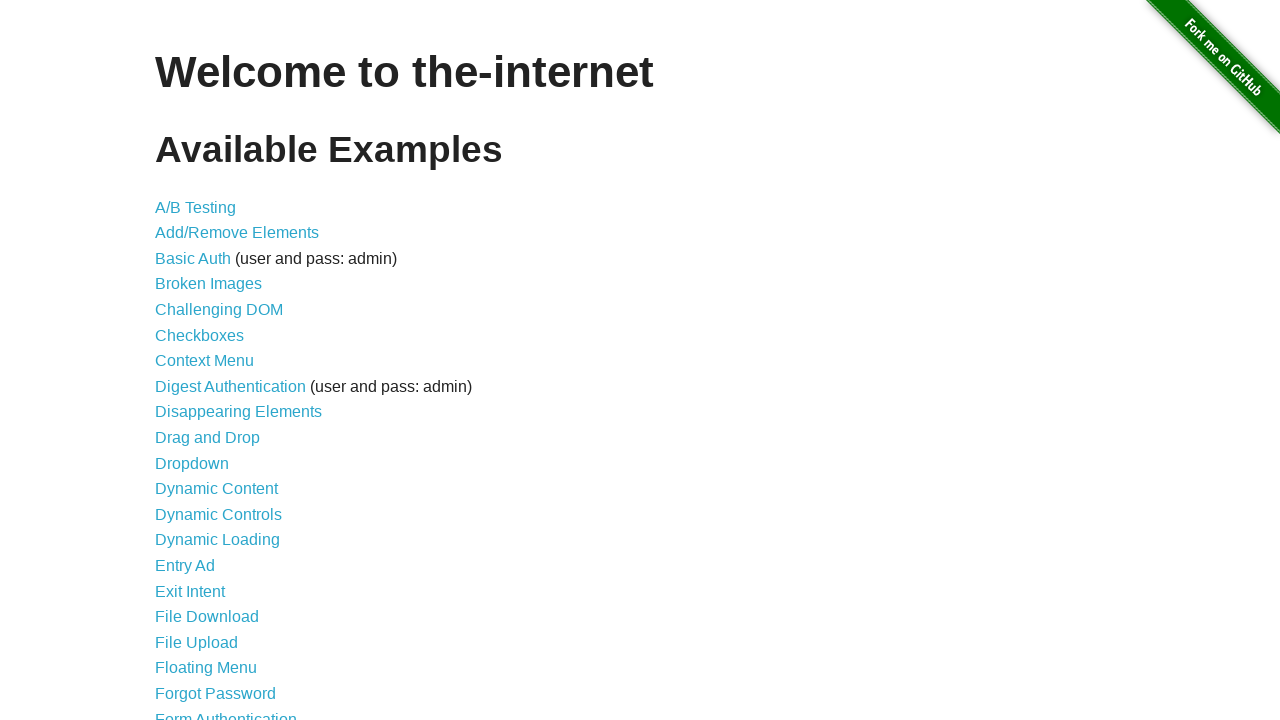

Clicked on the A/B Testing link at (196, 207) on xpath=//a[contains(.,'A/B Testing')]
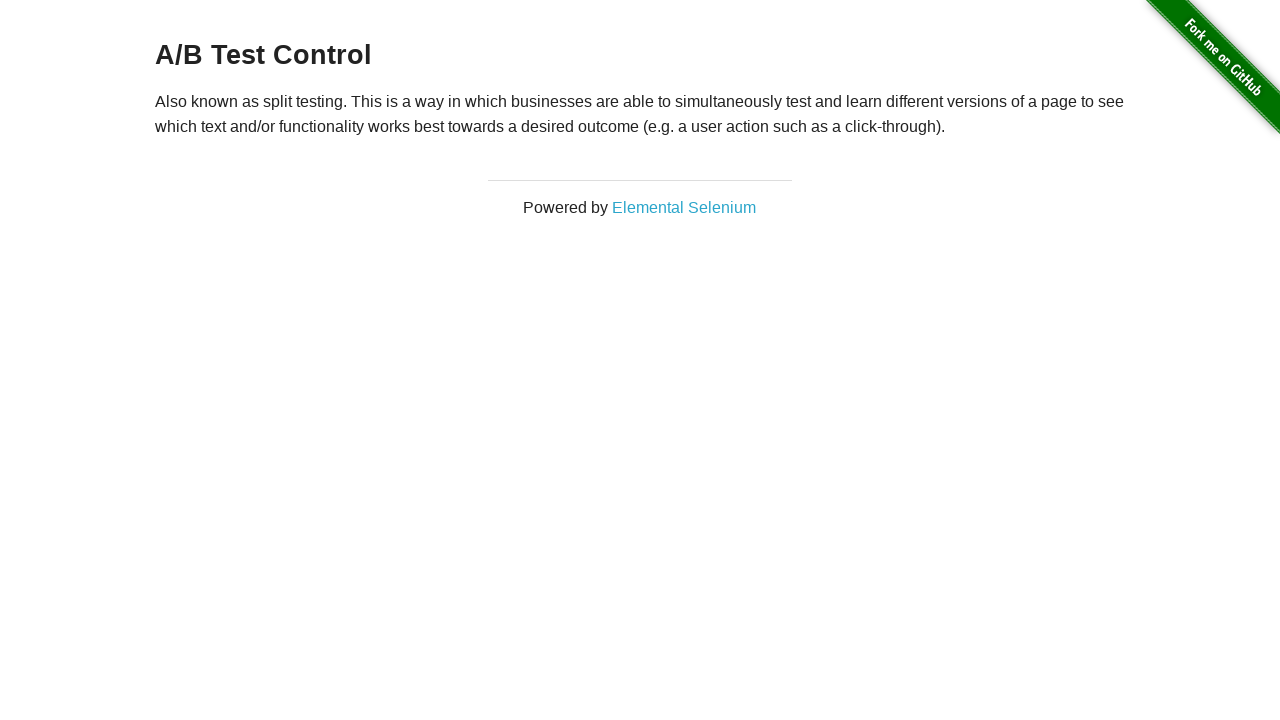

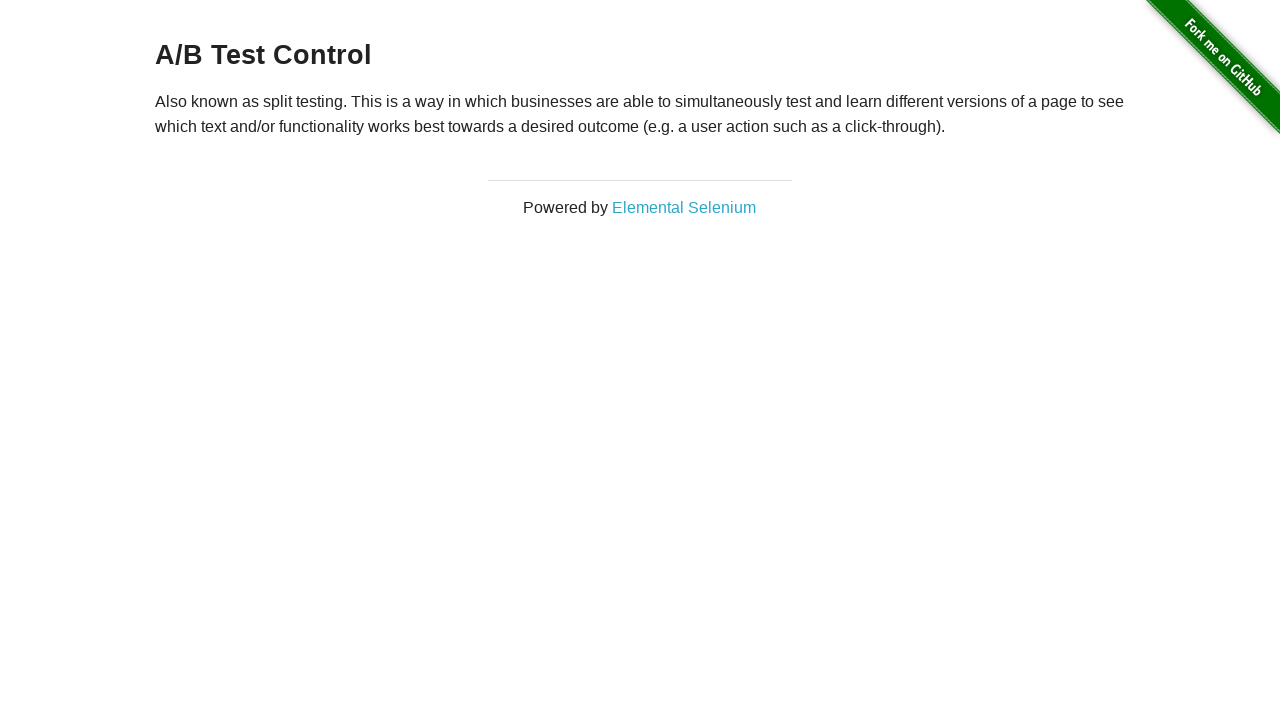